Tests typing in a datalist dropdown and selecting a city value

Starting URL: https://bonigarcia.dev/selenium-webdriver-java/

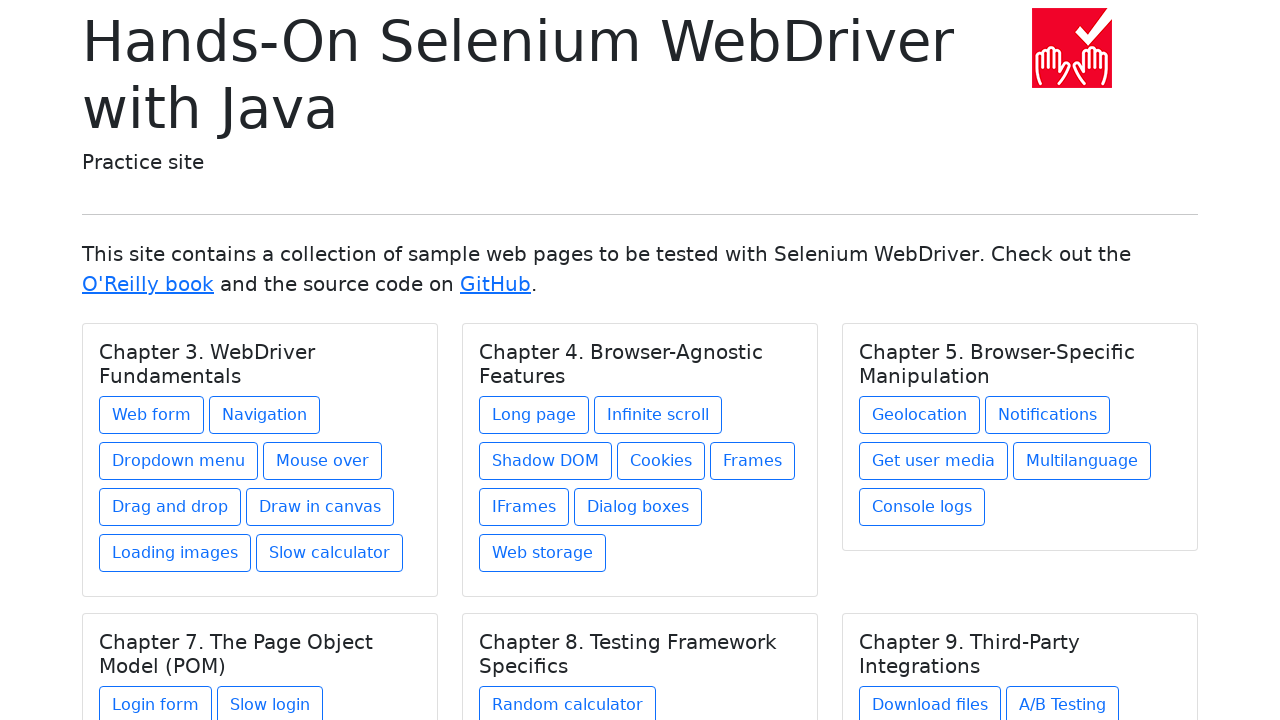

Clicked on web-form link at (152, 415) on a[href='web-form.html']
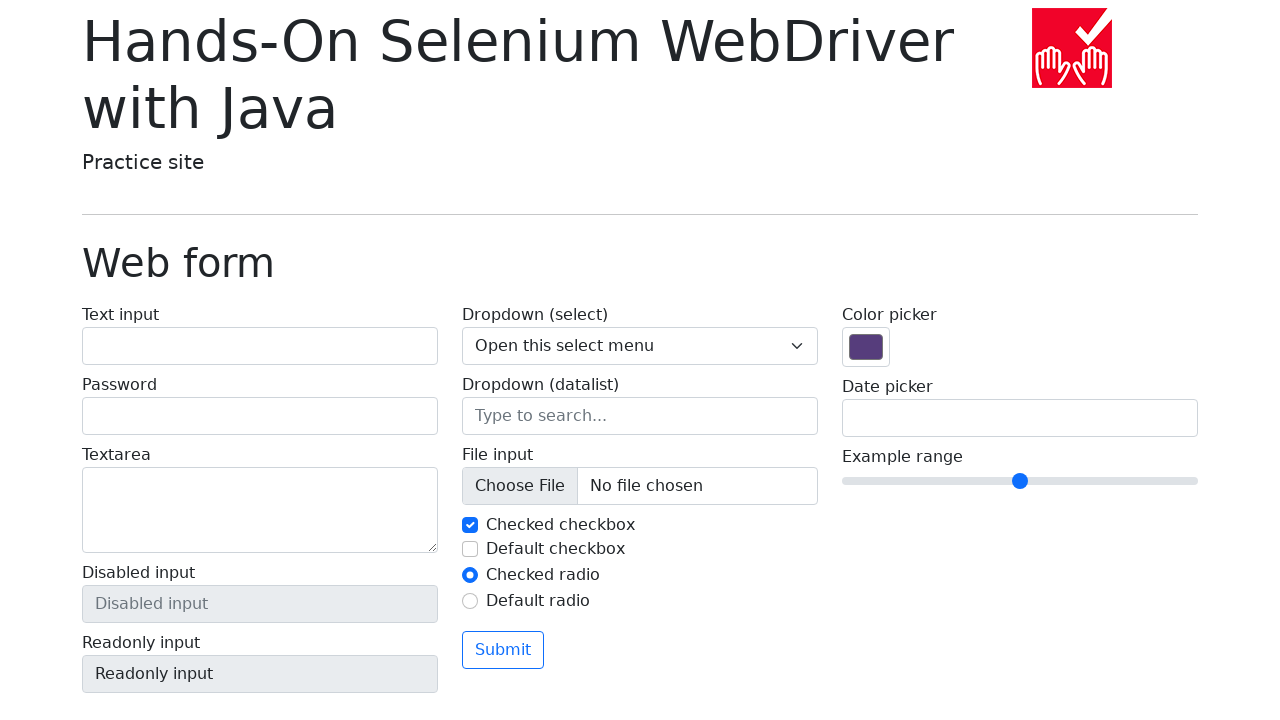

Typed 'New York' in the datalist dropdown field on input[name='my-datalist']
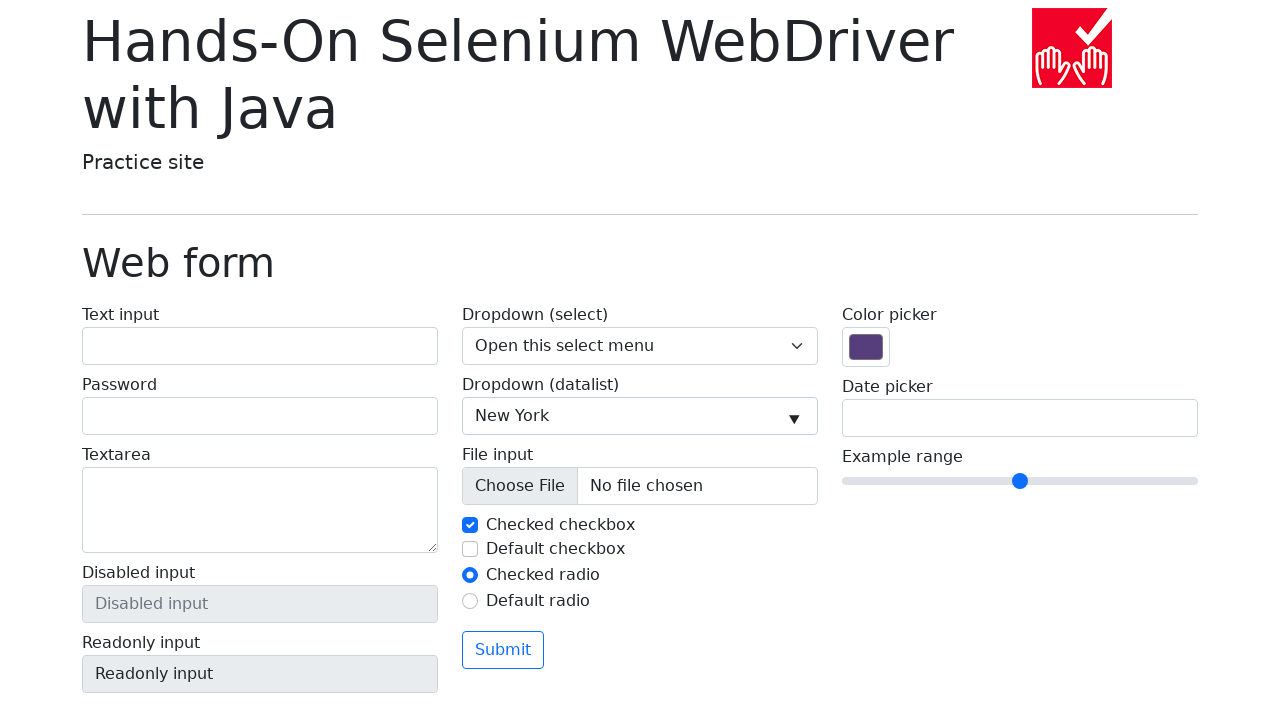

Verified that the datalist dropdown value is 'New York'
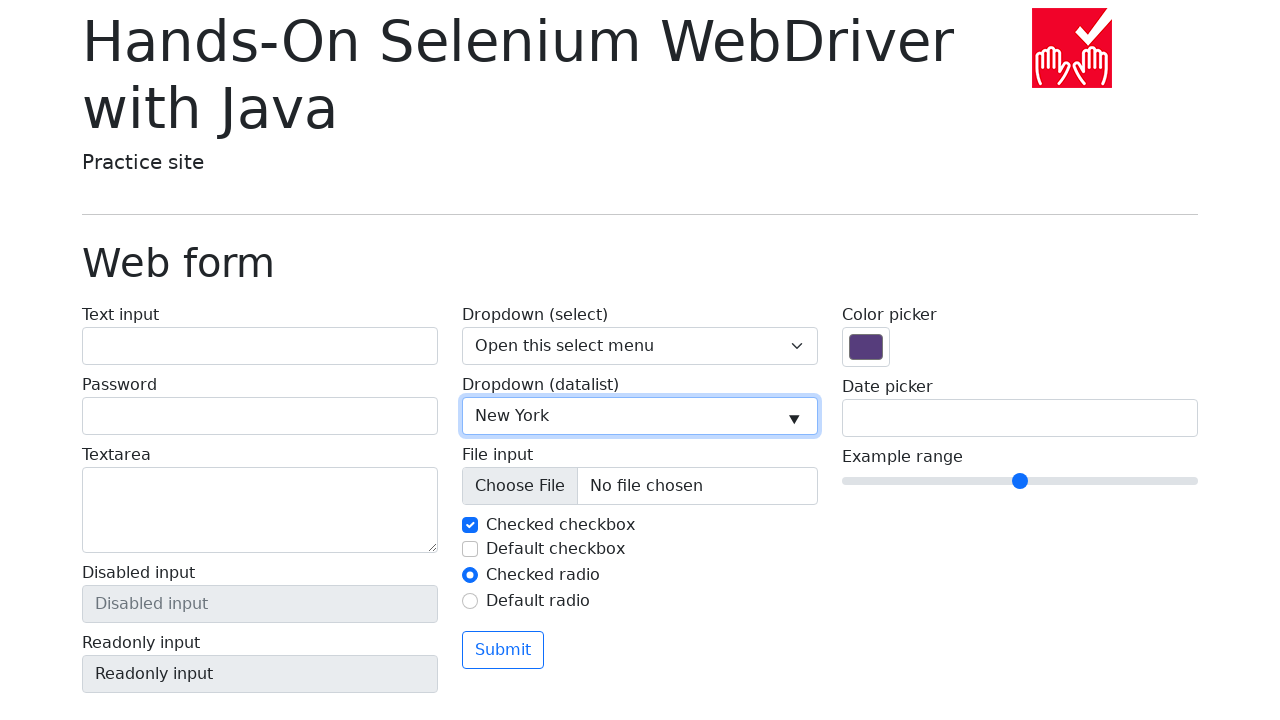

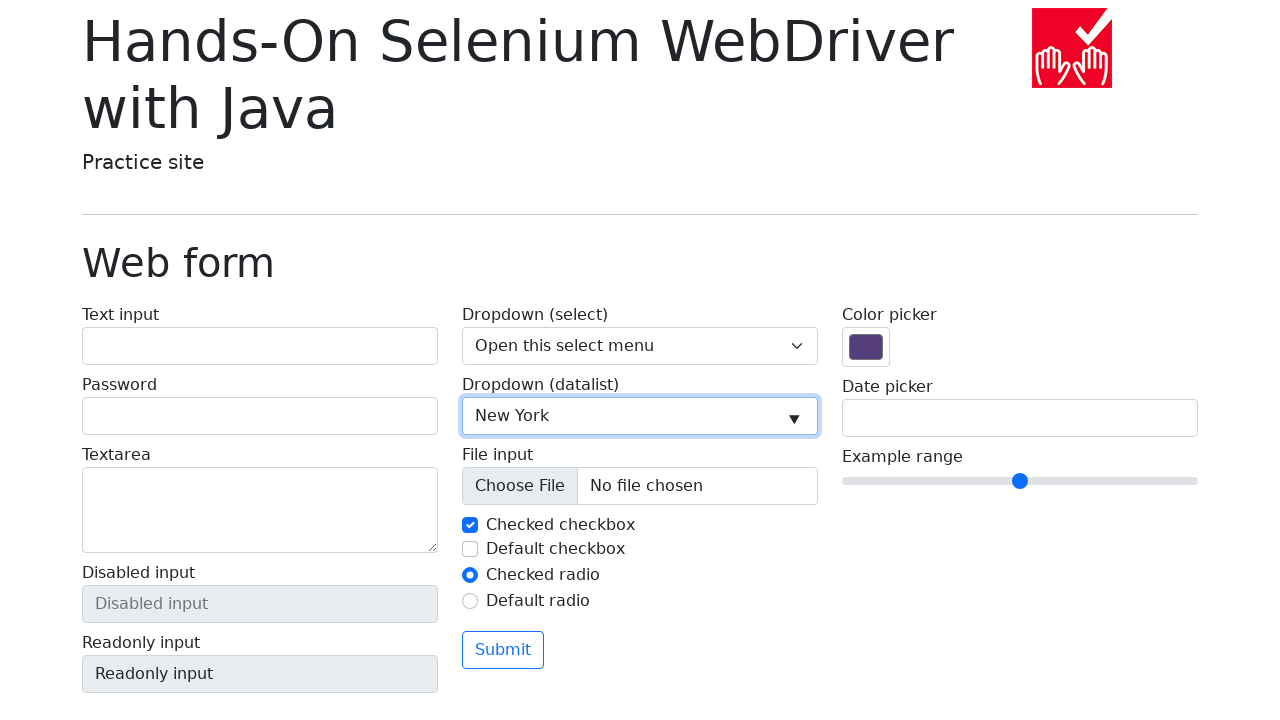